Tests that entering text instead of a number displays the correct error message "Please enter a number"

Starting URL: https://kristinek.github.io/site/tasks/enter_a_number

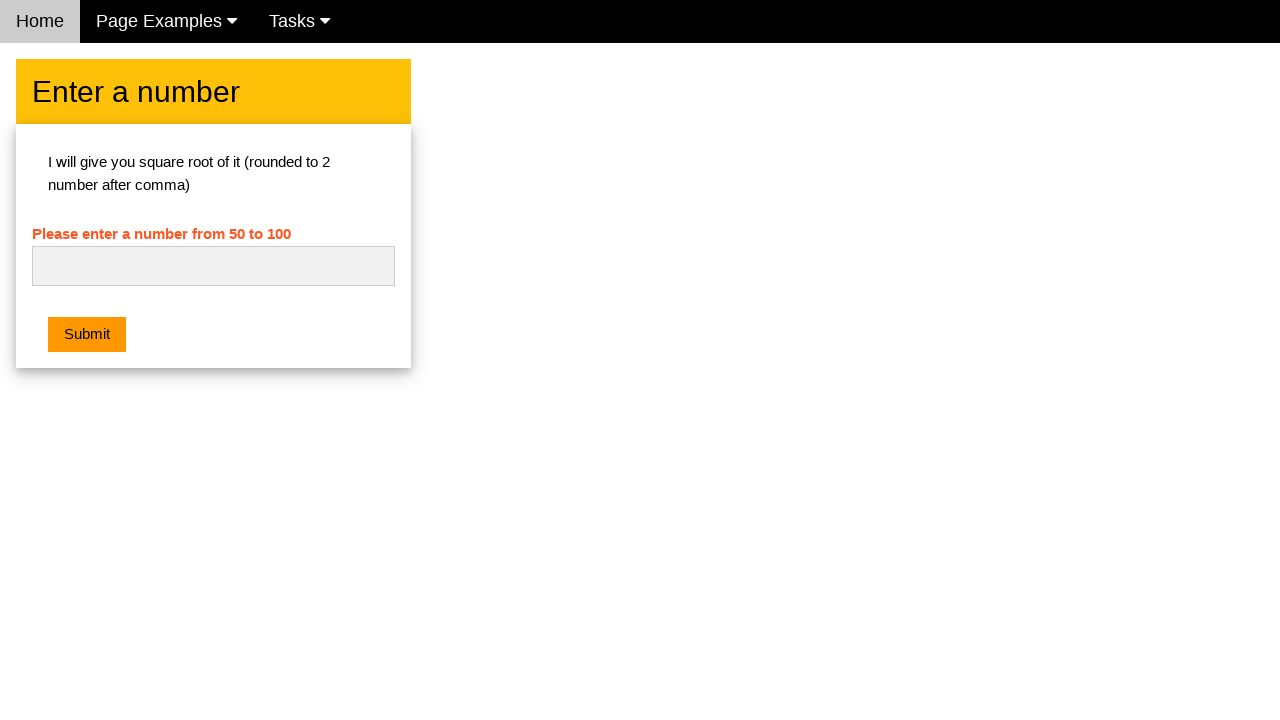

Navigated to enter a number task page
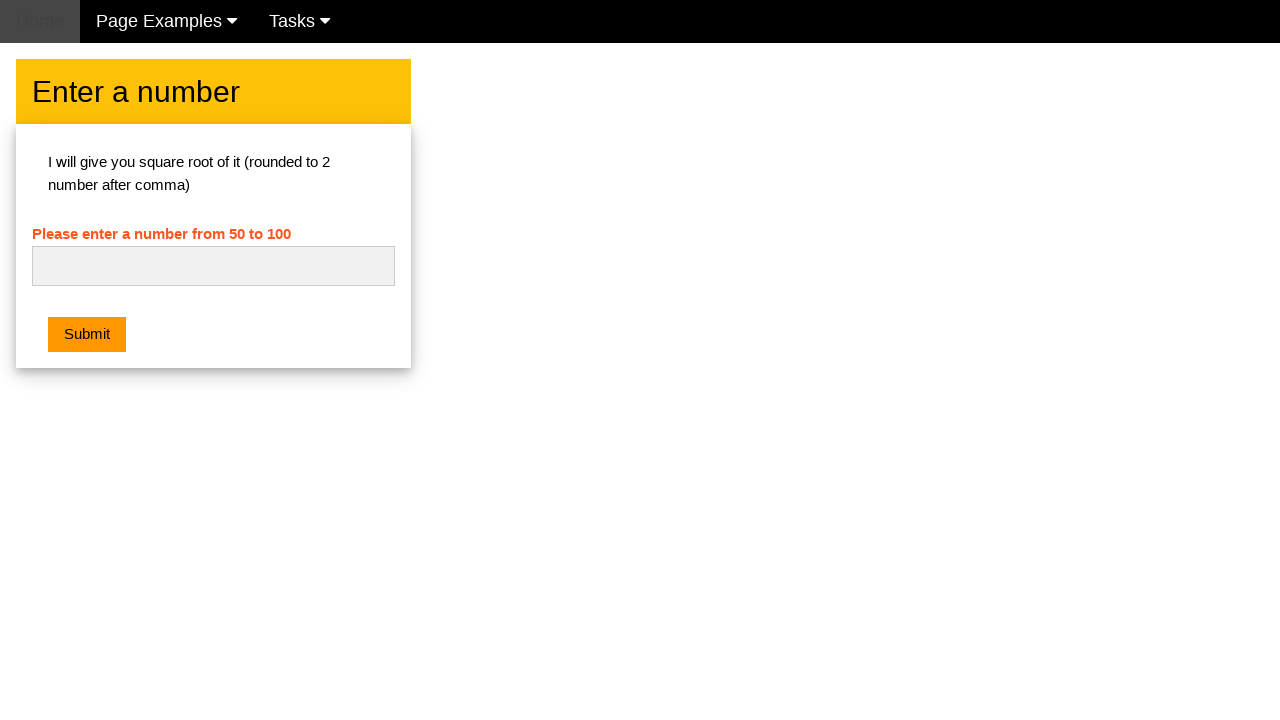

Entered text 'abc' in the number input field on #numb
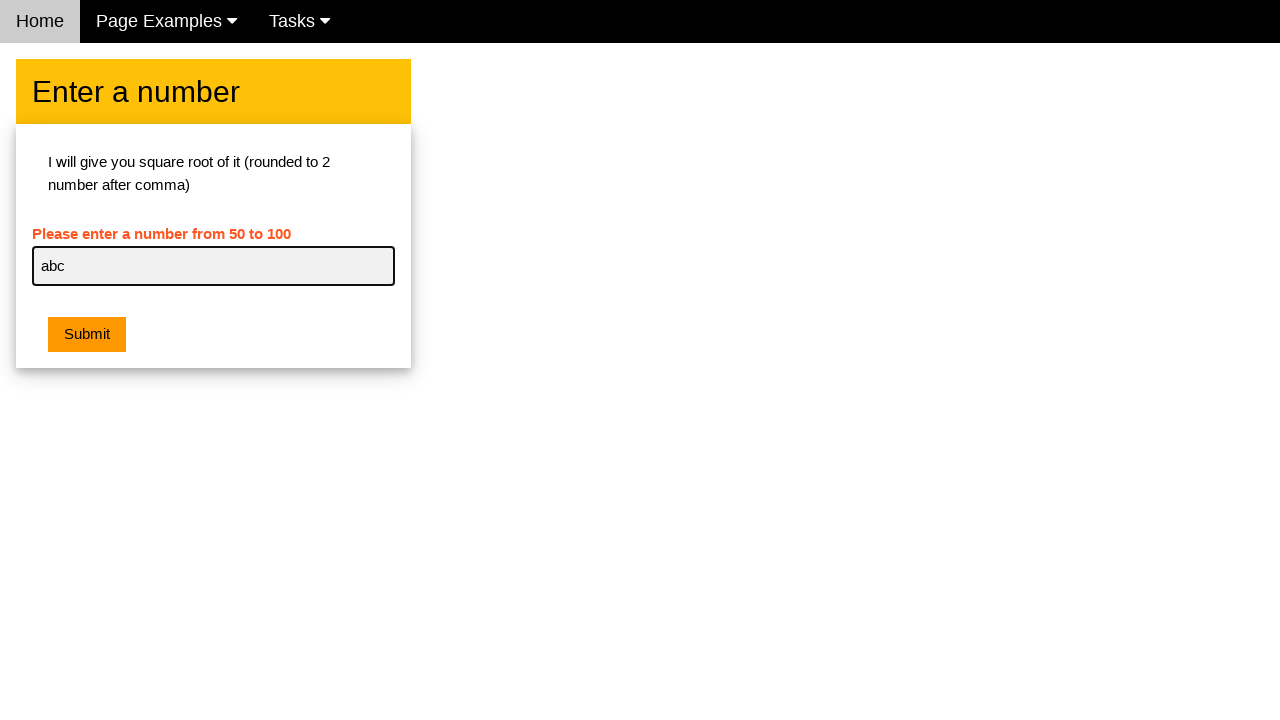

Clicked the submit button at (87, 335) on .w3-btn
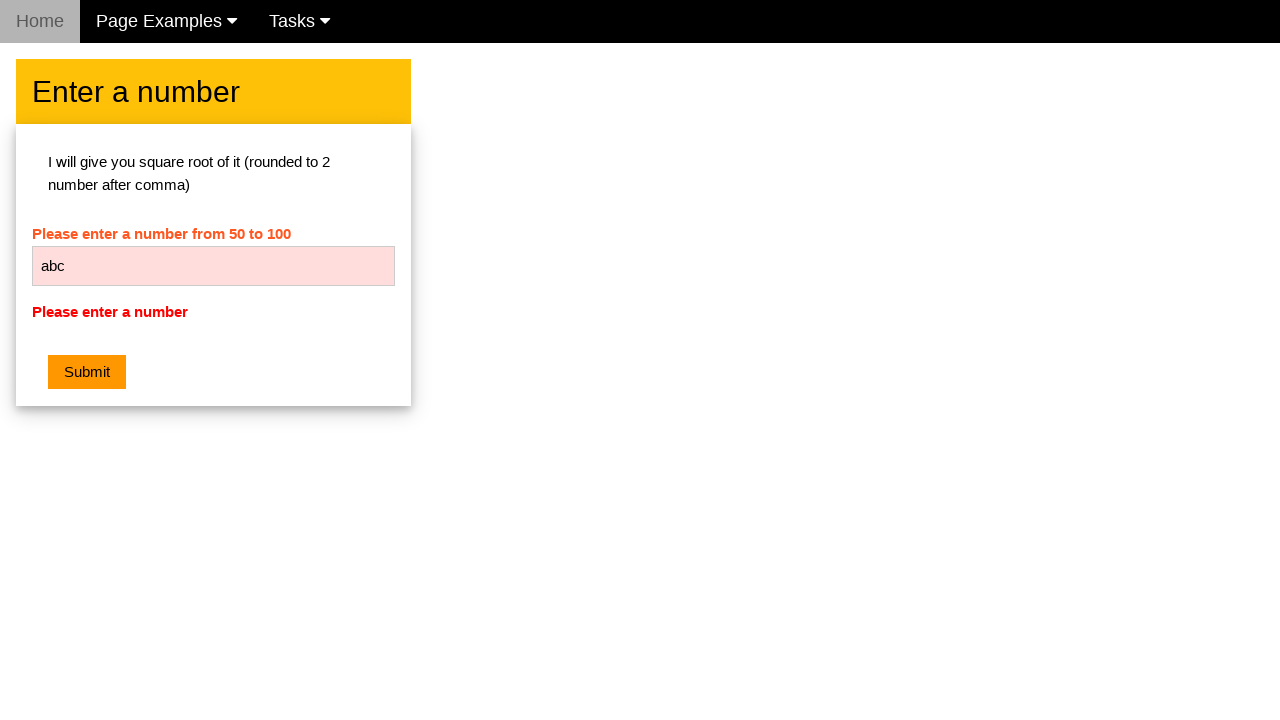

Error message element became visible
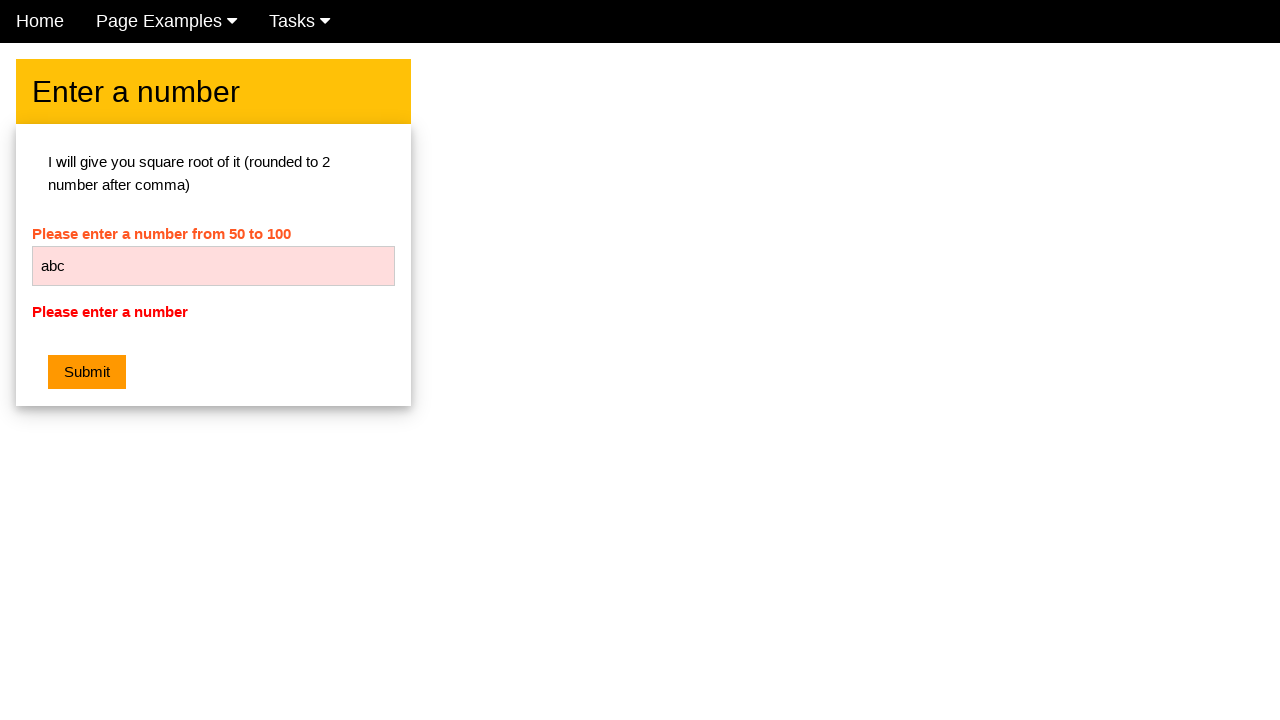

Retrieved error message text: 'Please enter a number'
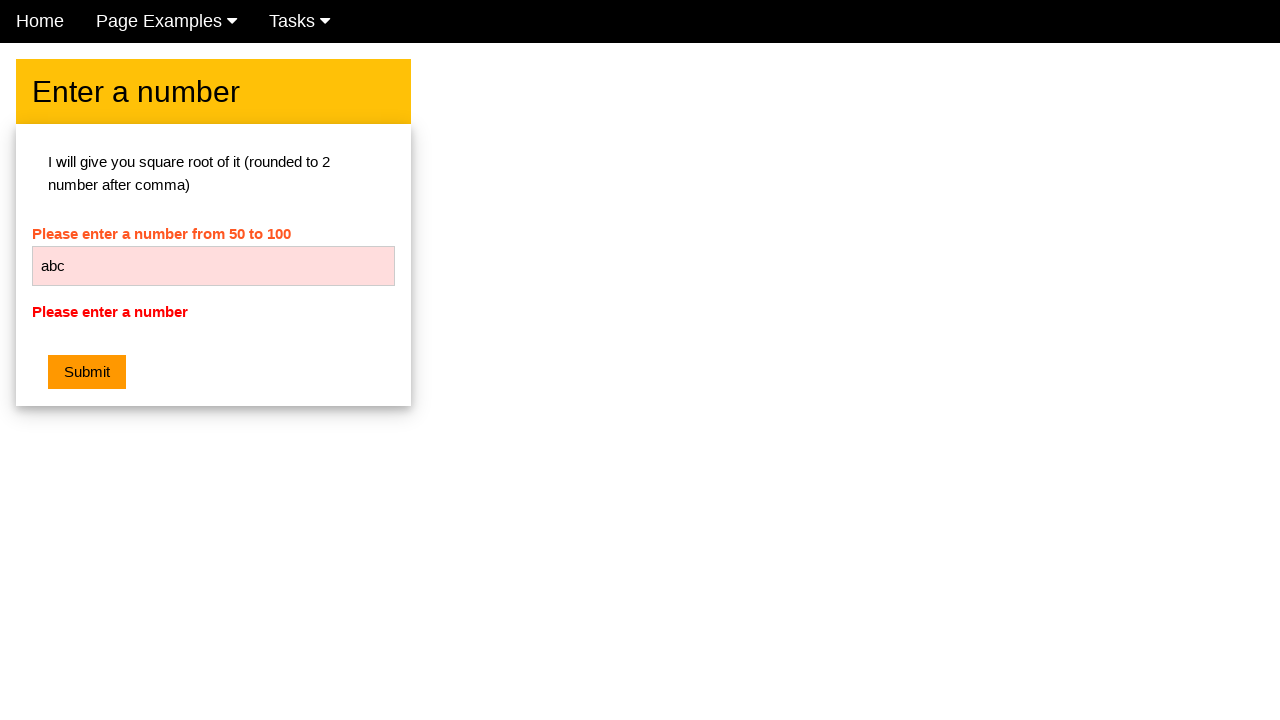

Verified error message displays 'Please enter a number'
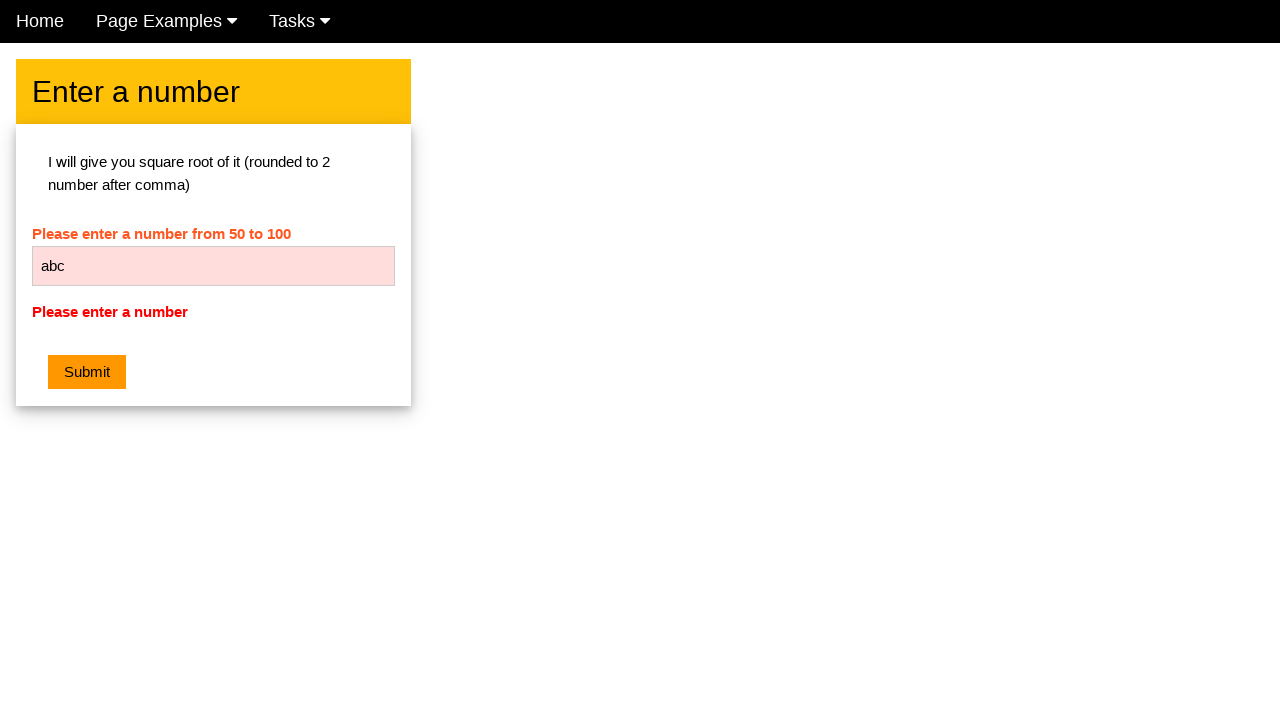

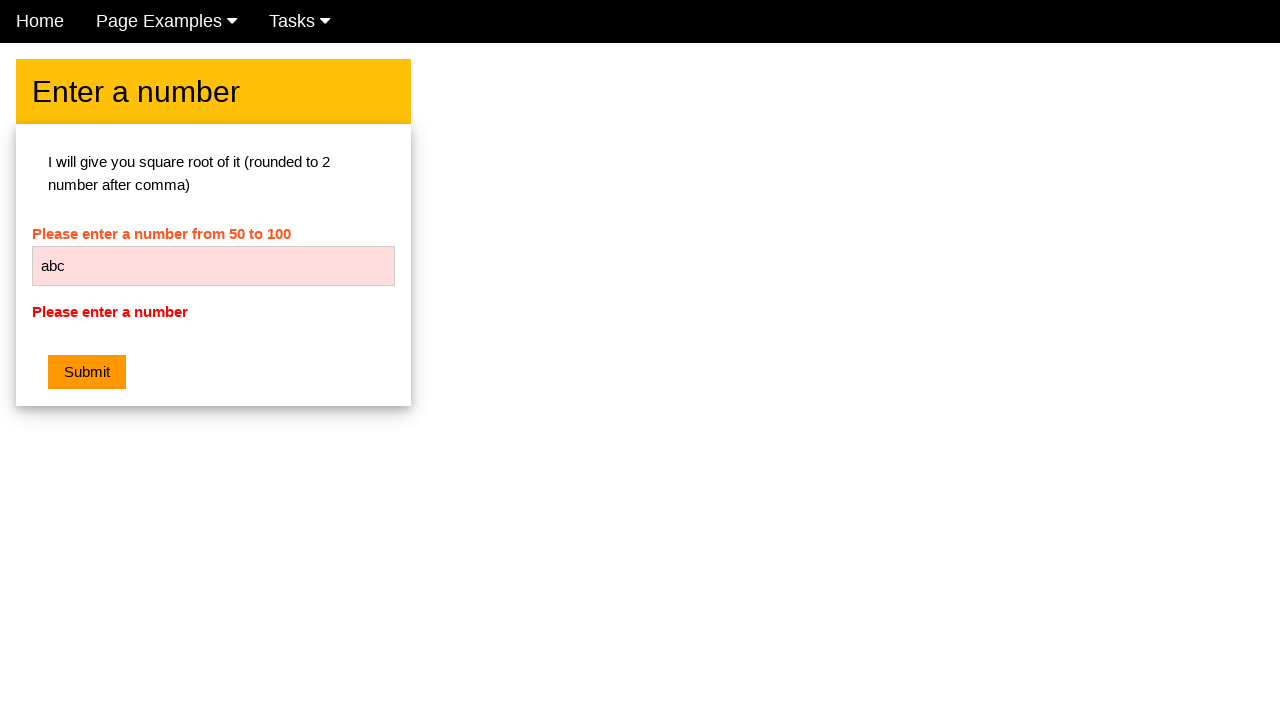